Tests entering a number value into a number input field on the inputs page

Starting URL: https://the-internet.herokuapp.com/inputs

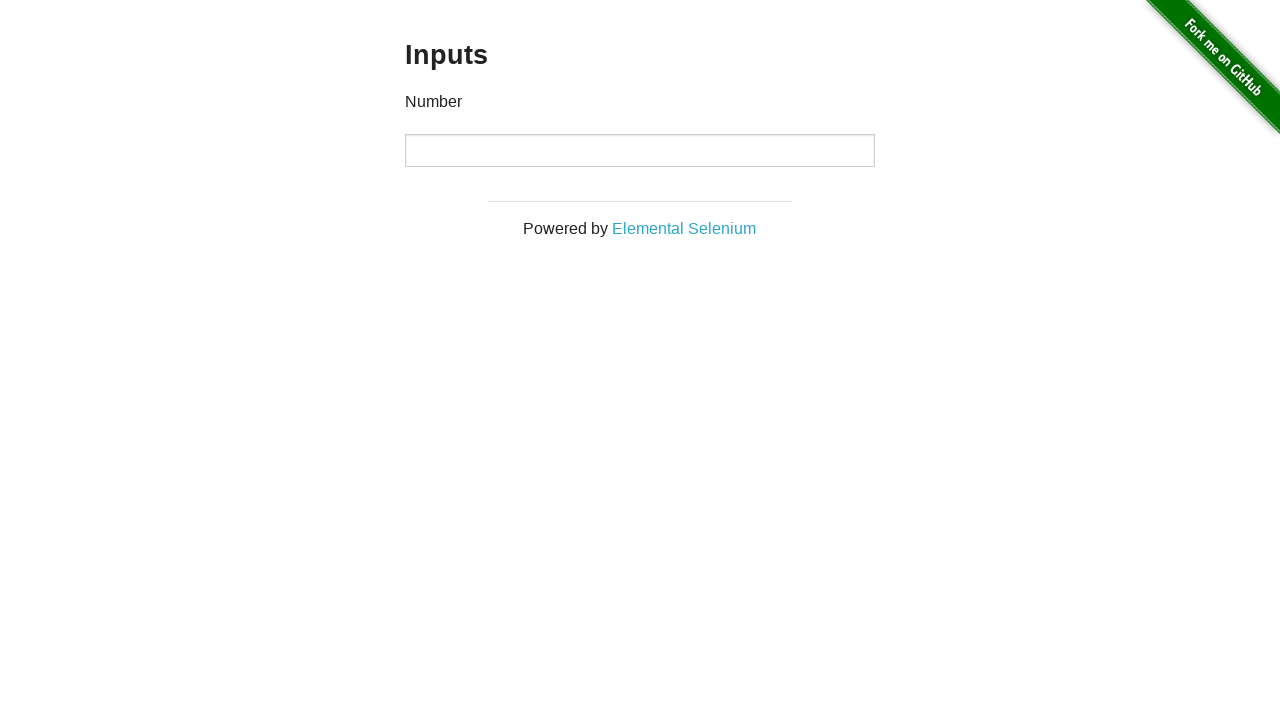

Navigated to the inputs page
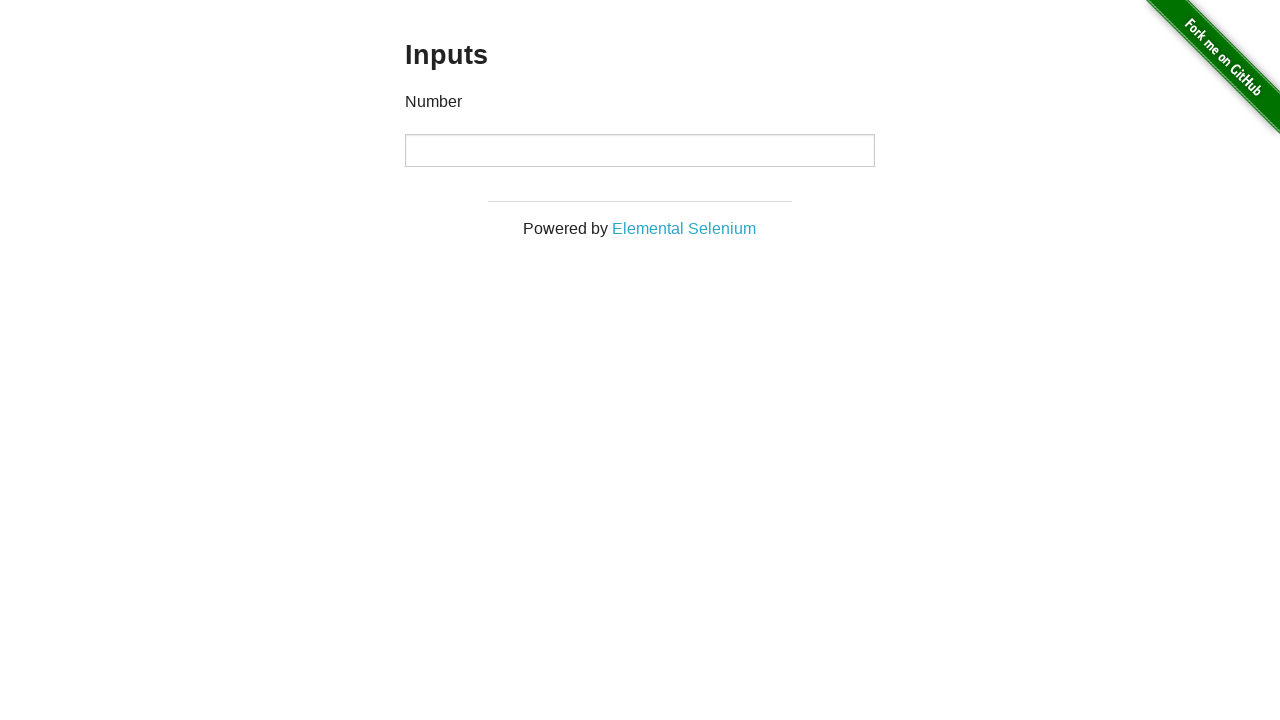

Entered value '3' into the number input field on input[type='number']
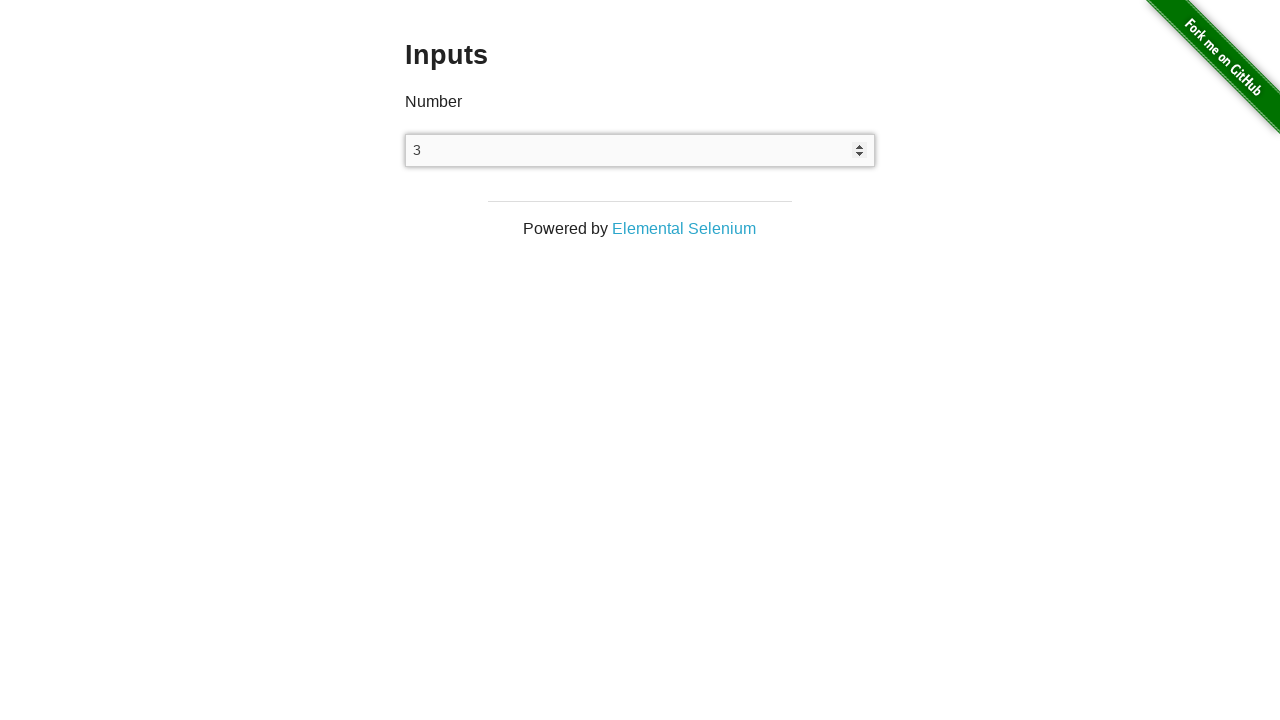

Waited 1 second to observe the result
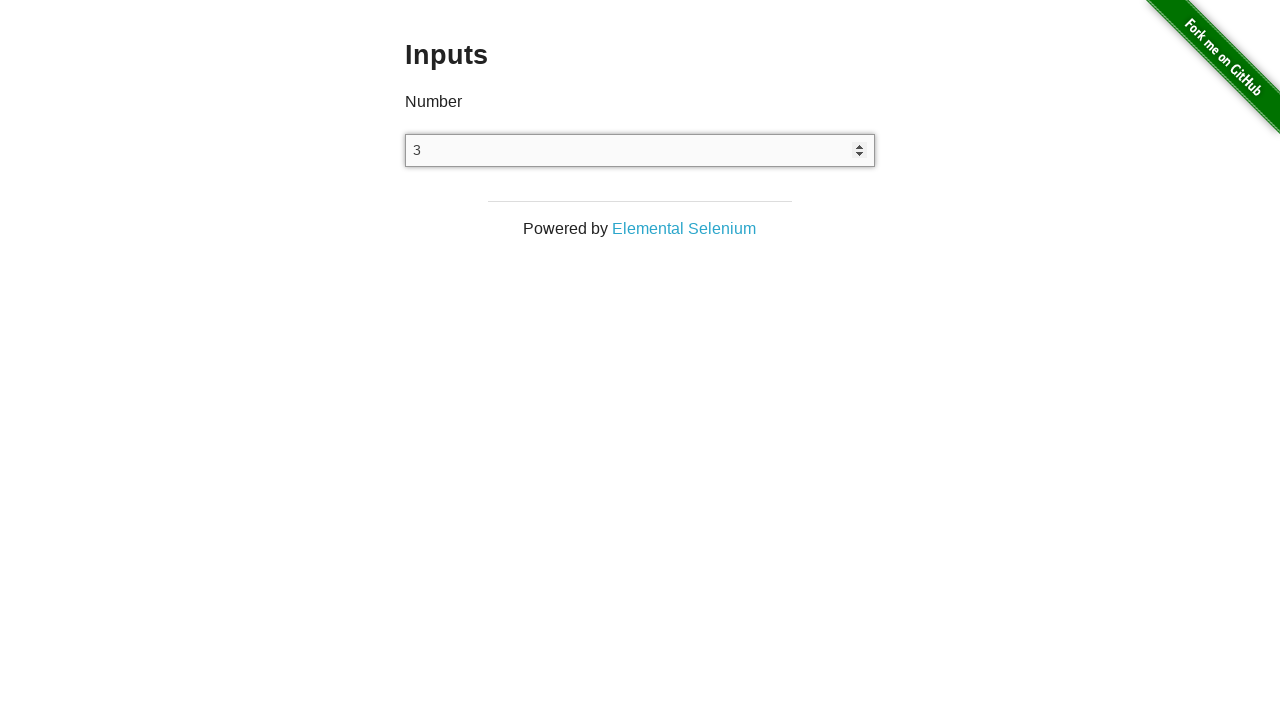

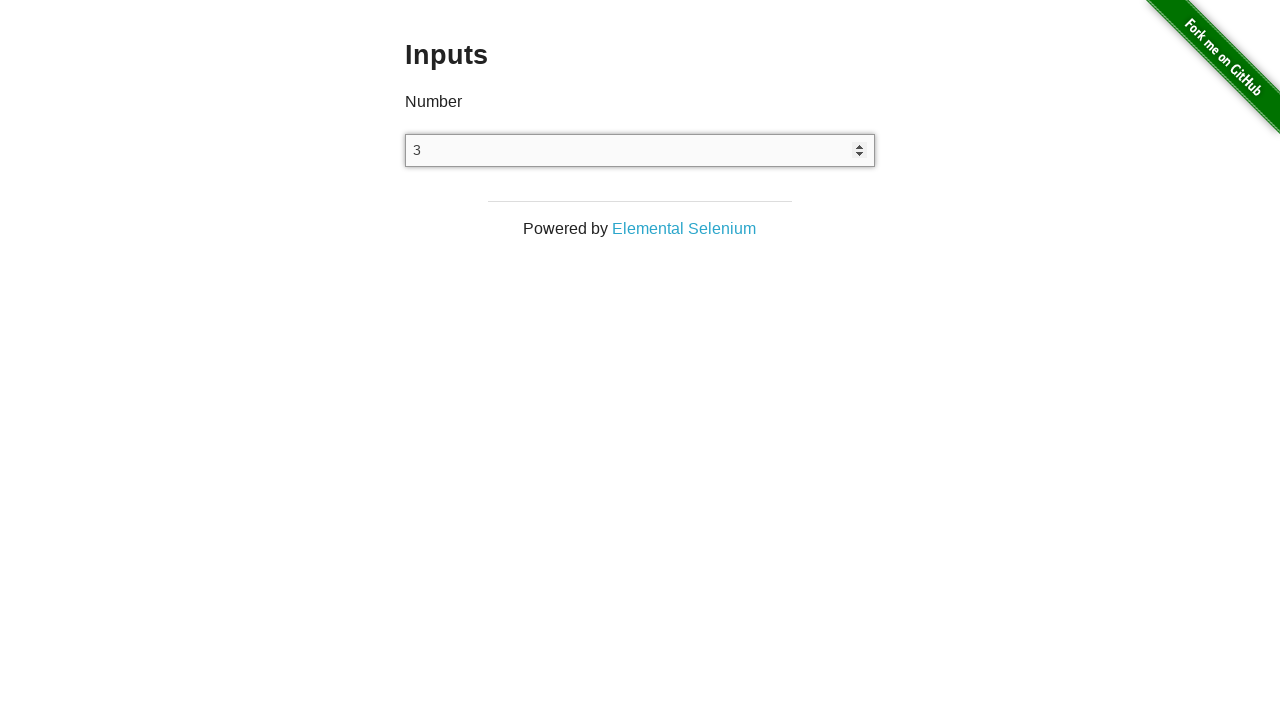